Tests registration form validation by submitting with mismatched email addresses and verifying the confirmation email error message appears

Starting URL: https://alada.vn/tai-khoan/dang-ky.html

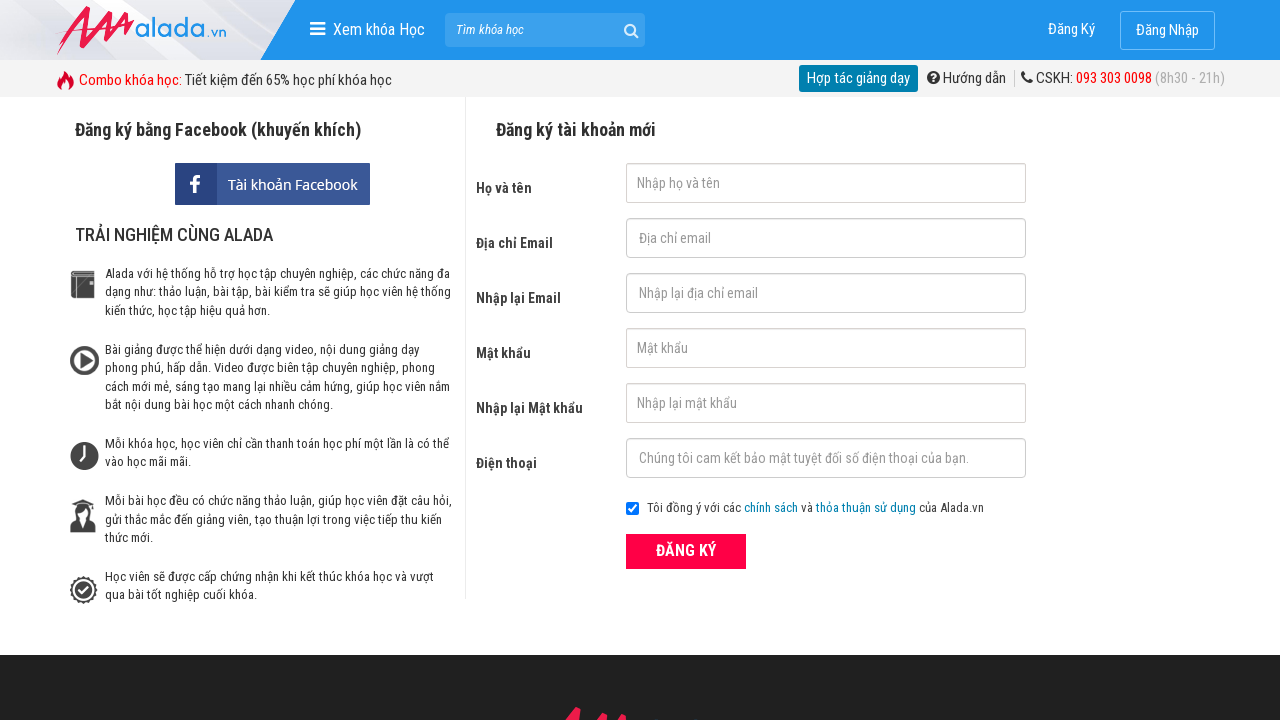

Filled first name field with 'thao tran' on #txtFirstname
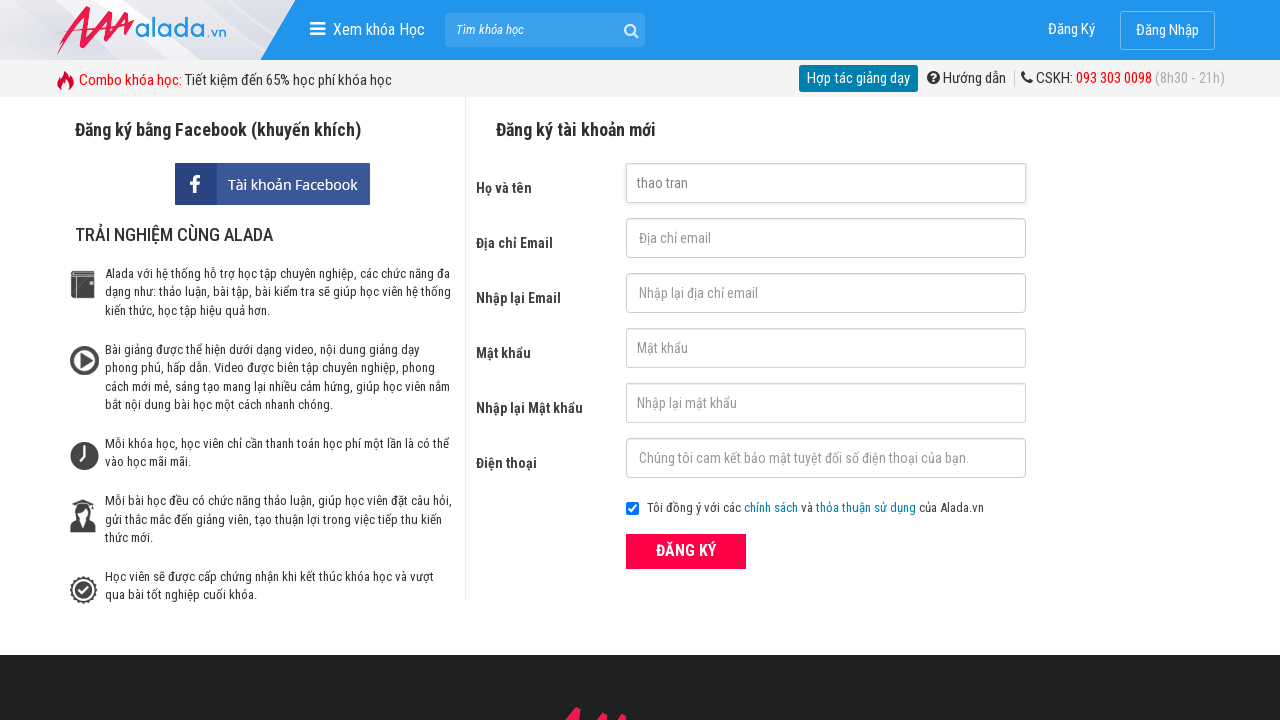

Filled email field with 'thaotran@gmail.com' on #txtEmail
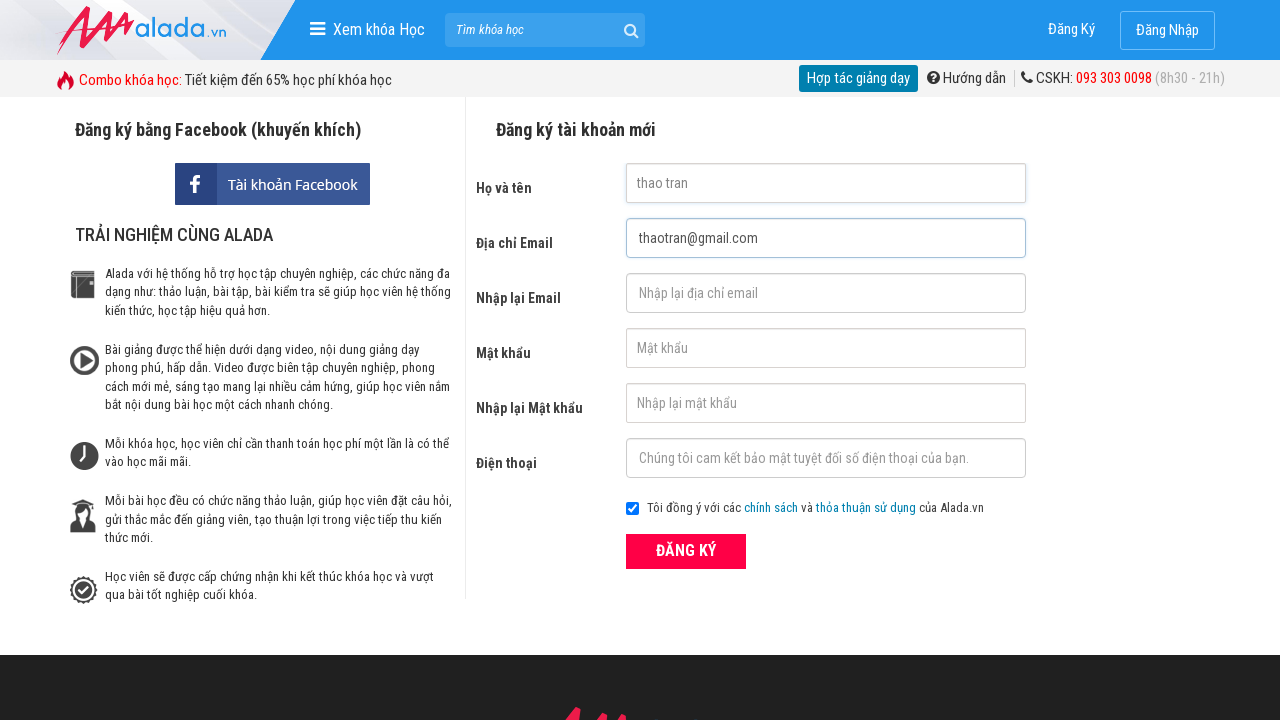

Filled confirmation email field with mismatched email 'thaotran12@gmail.com' on #txtCEmail
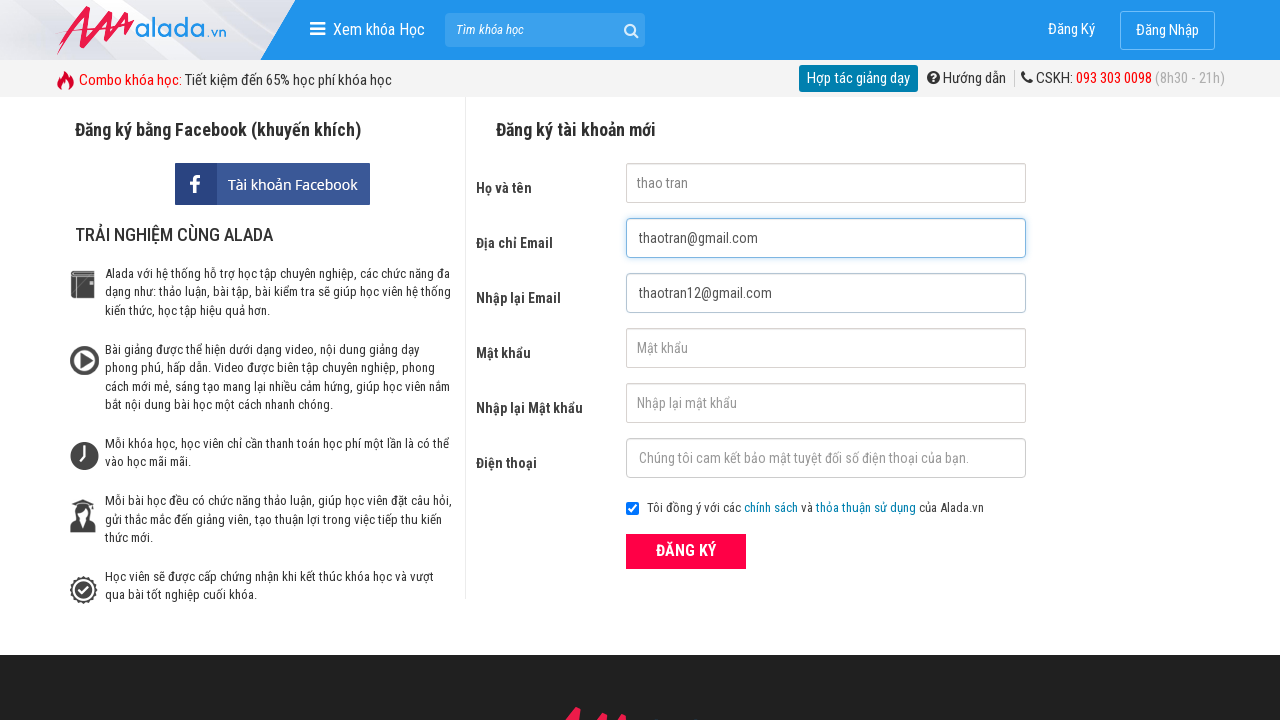

Filled password field with '123456' on #txtPassword
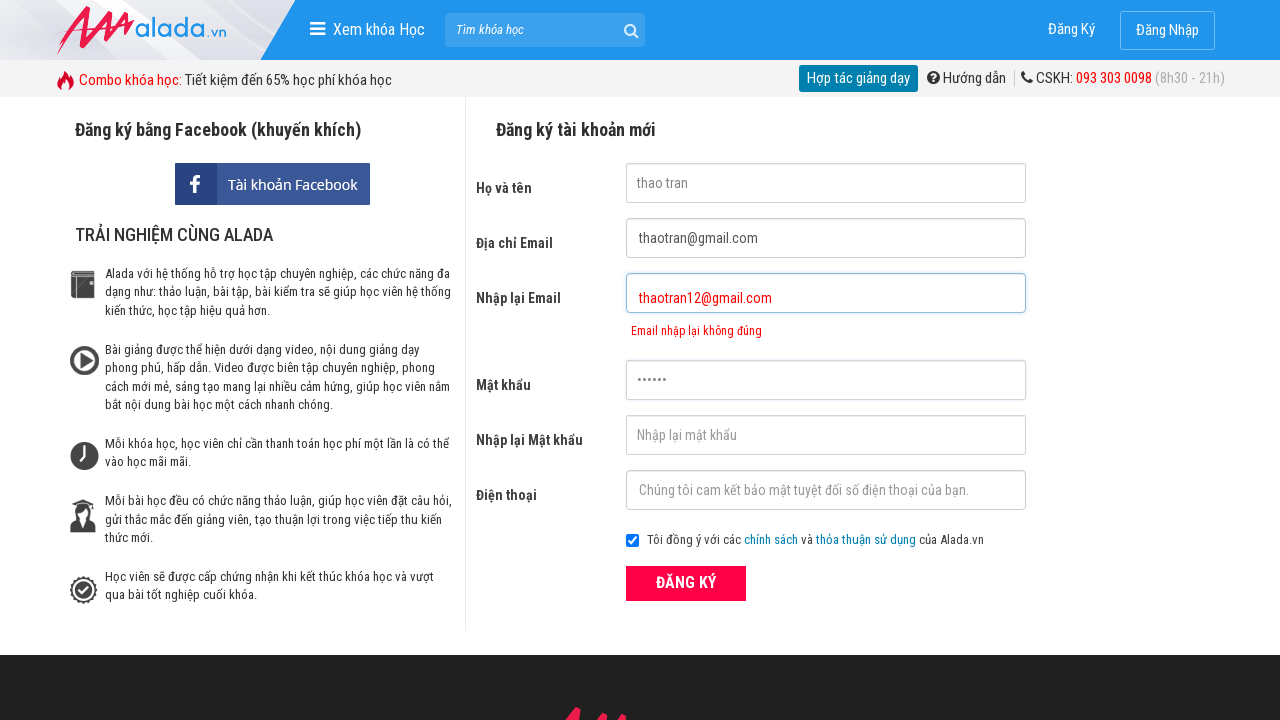

Filled confirmation password field with '123456' on #txtCPassword
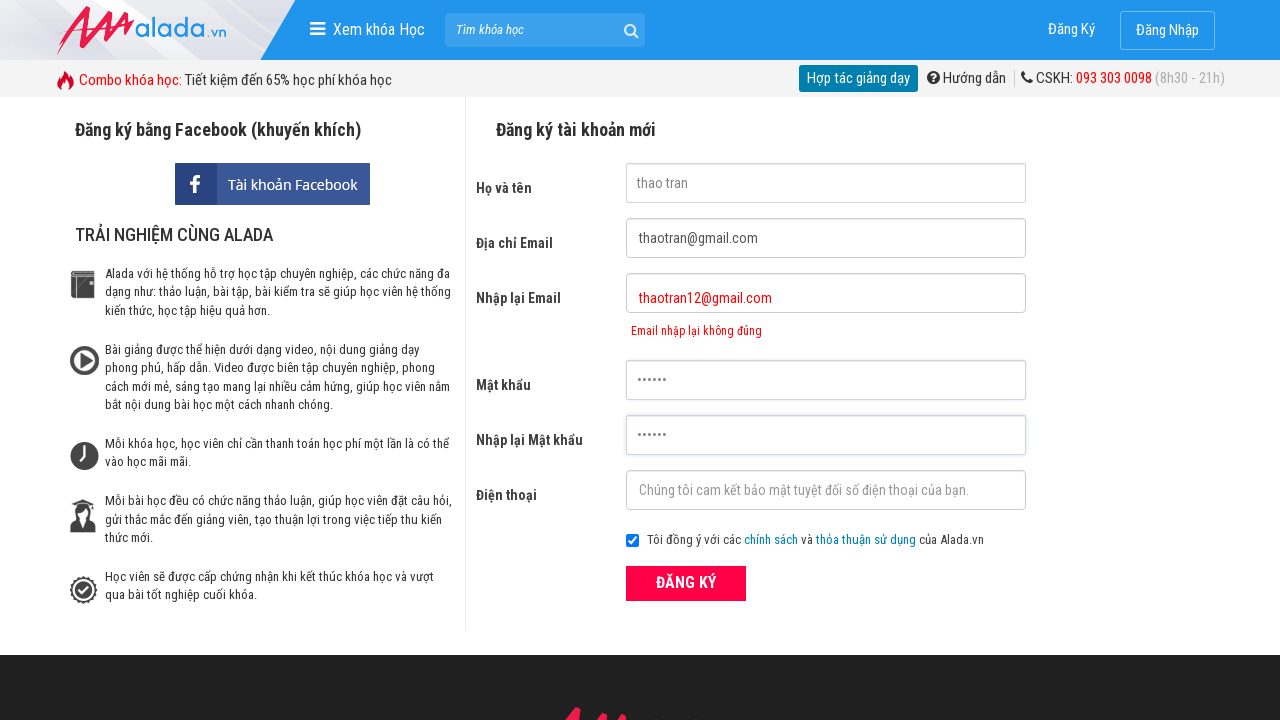

Filled phone field with '0123456789' on #txtPhone
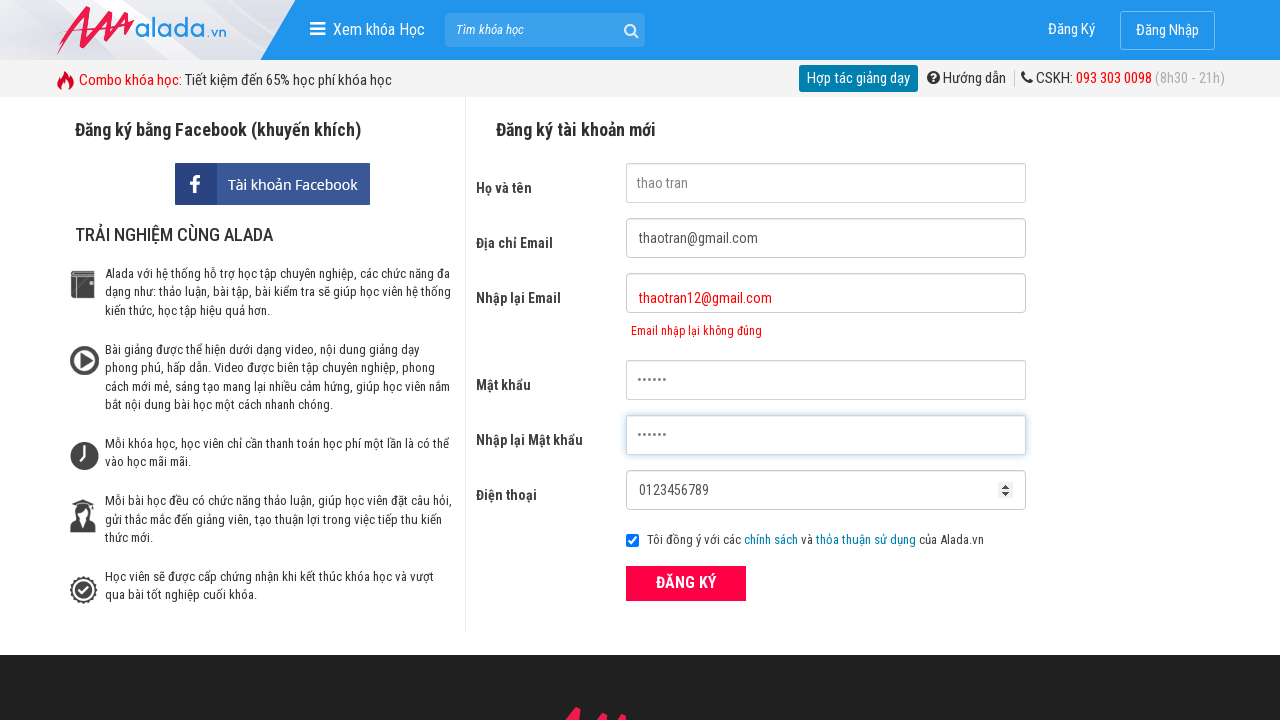

Clicked registration button to submit form at (686, 583) on xpath=//form[@id='frmLogin']//button[text()='ĐĂNG KÝ']
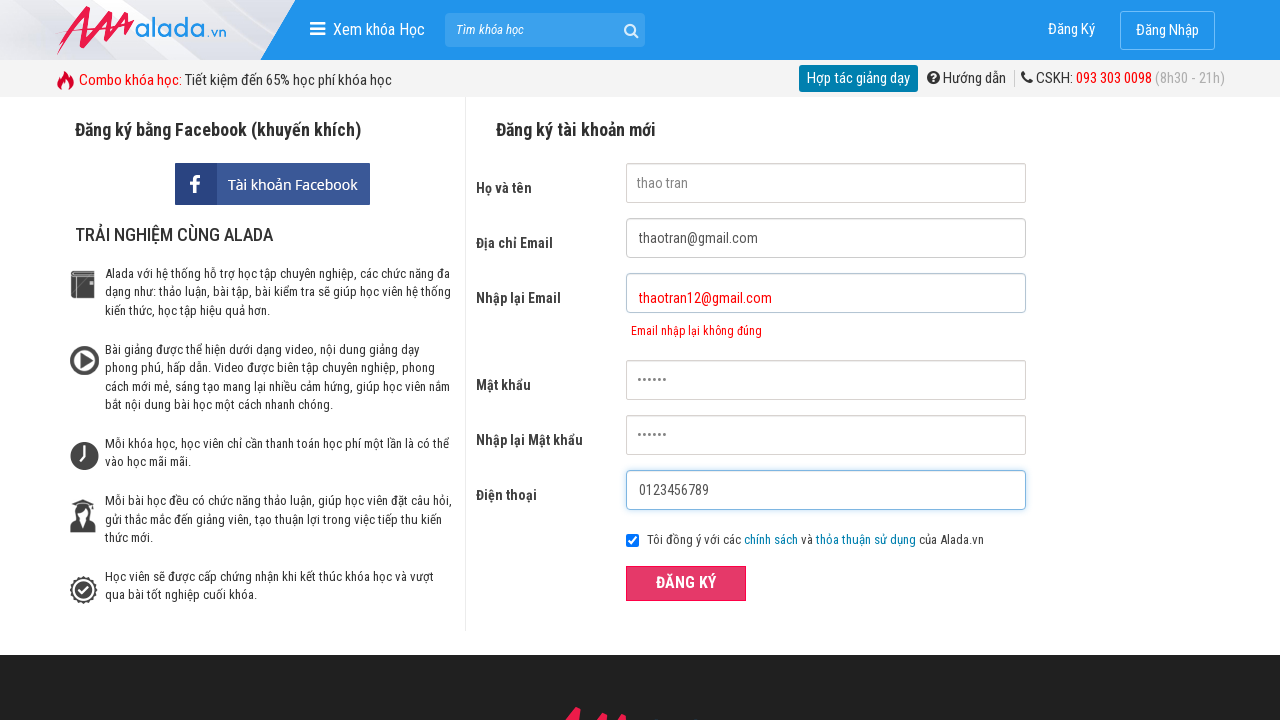

Confirmation email error message appeared, validating form error handling for mismatched emails
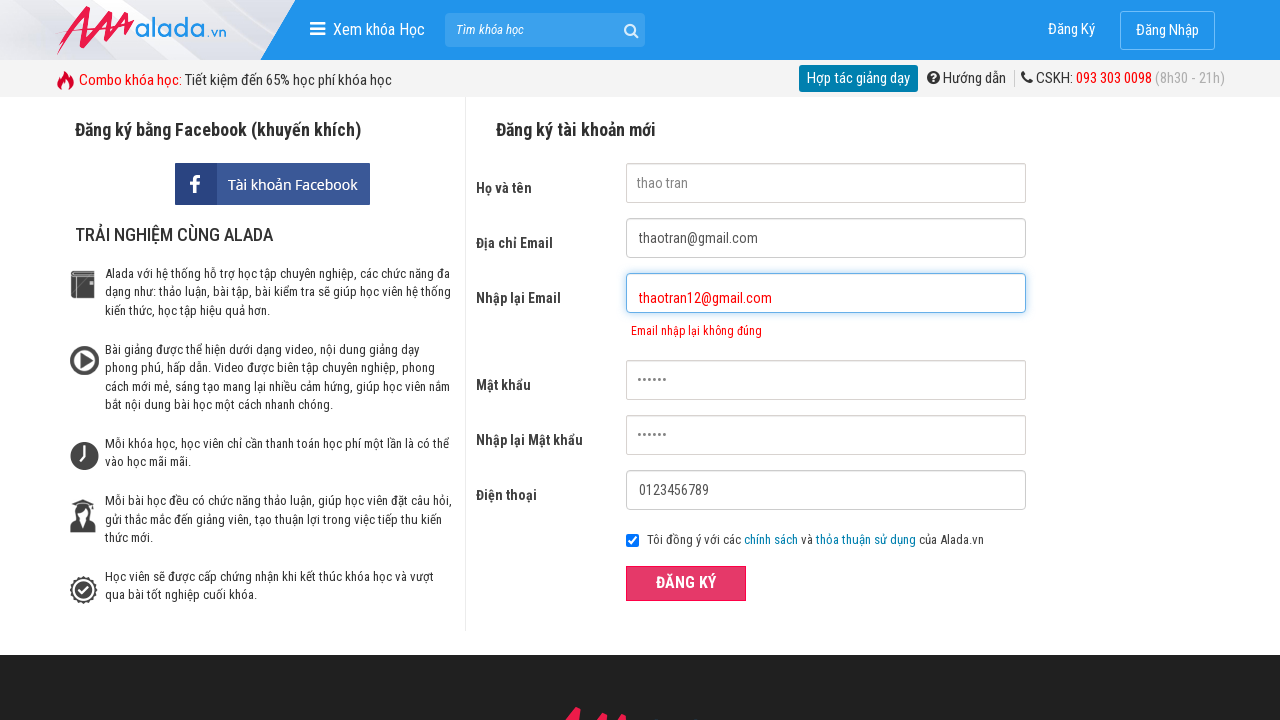

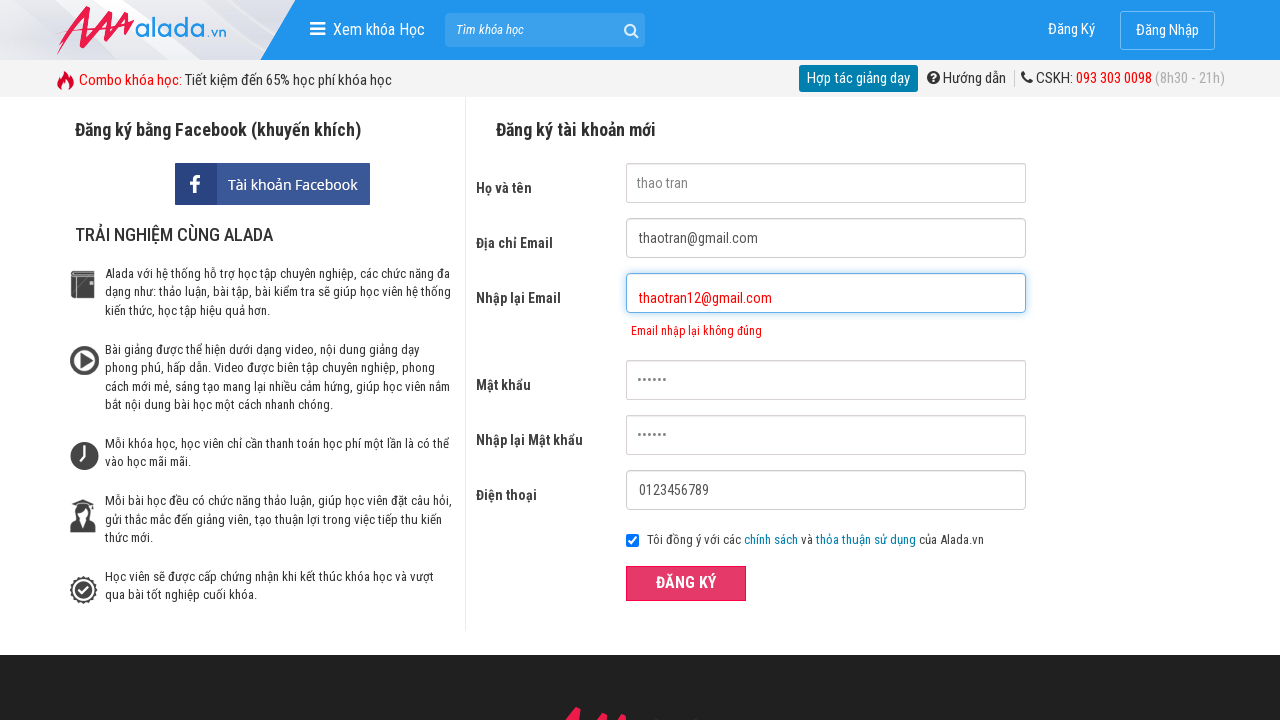